Navigates to Swarthmore College course catalog departments page and clicks on the first department link in the list

Starting URL: https://catalog.swarthmore.edu/content.php?catoid=7&navoid=194

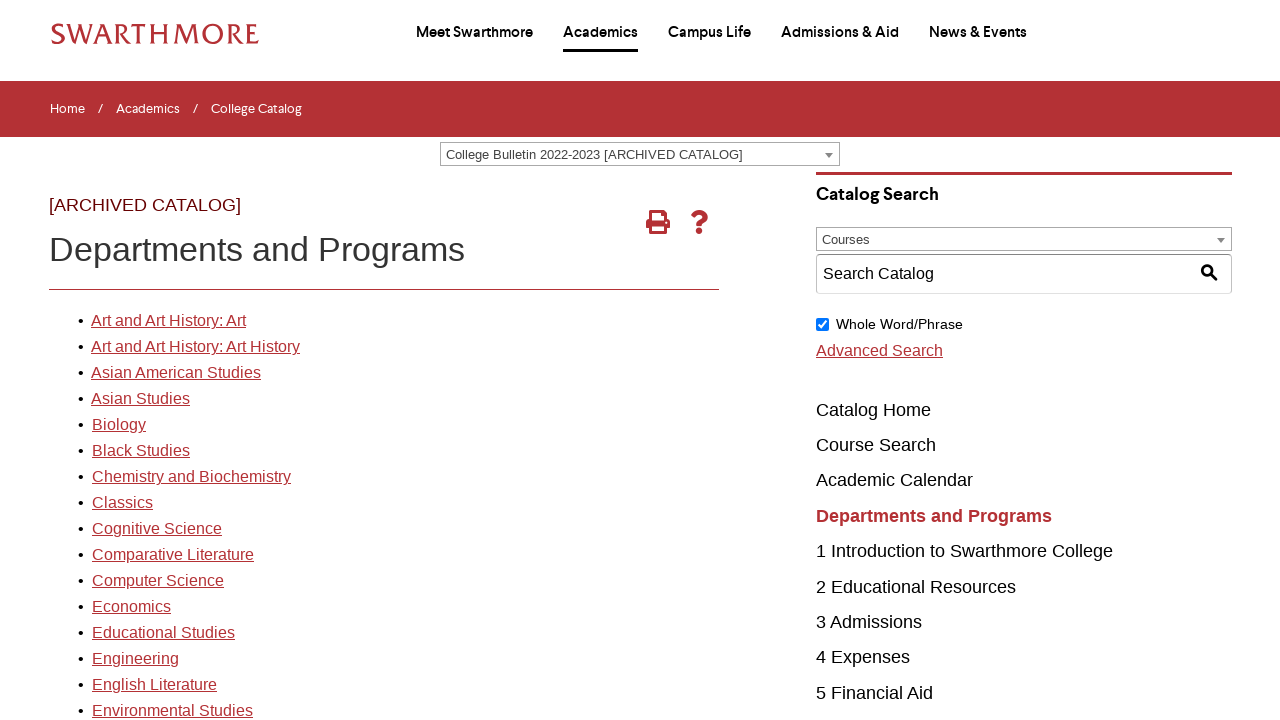

Clicked on the first department link in the Swarthmore College course catalog at (168, 321) on xpath=//*[@id='gateway-page']/body/table/tbody/tr[3]/td[1]/table/tbody/tr[2]/td[
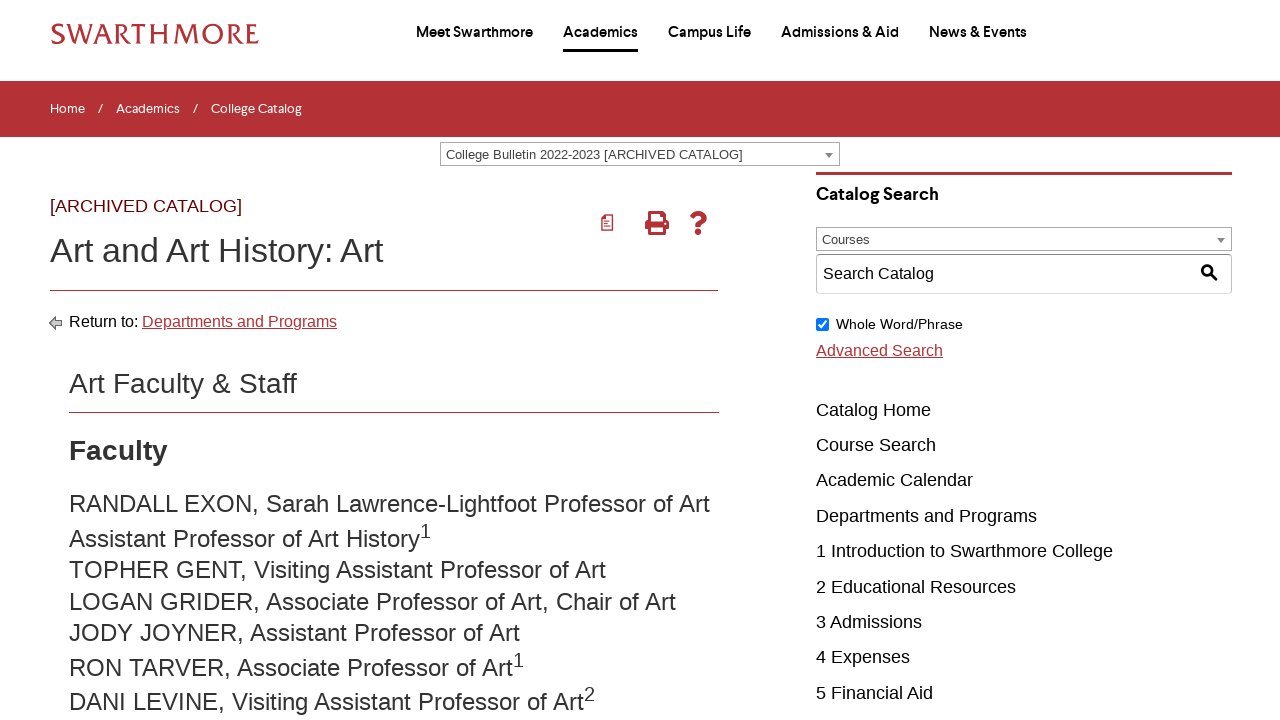

Department page loaded successfully
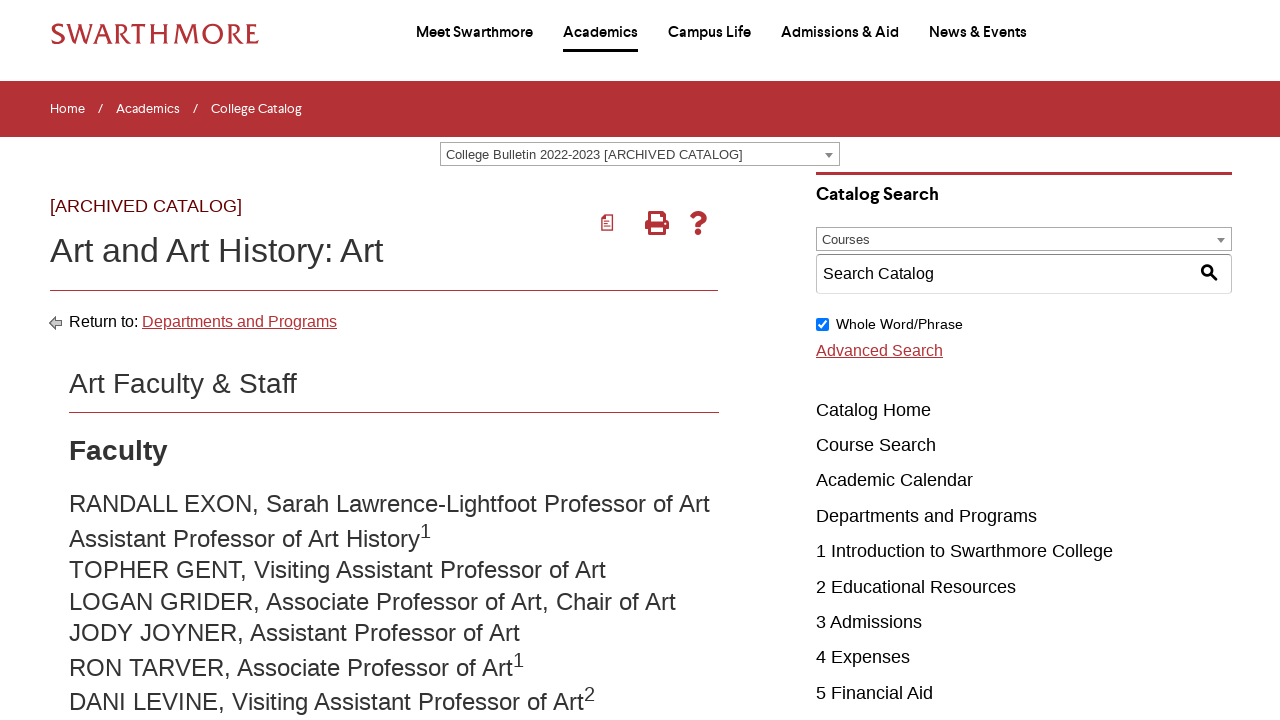

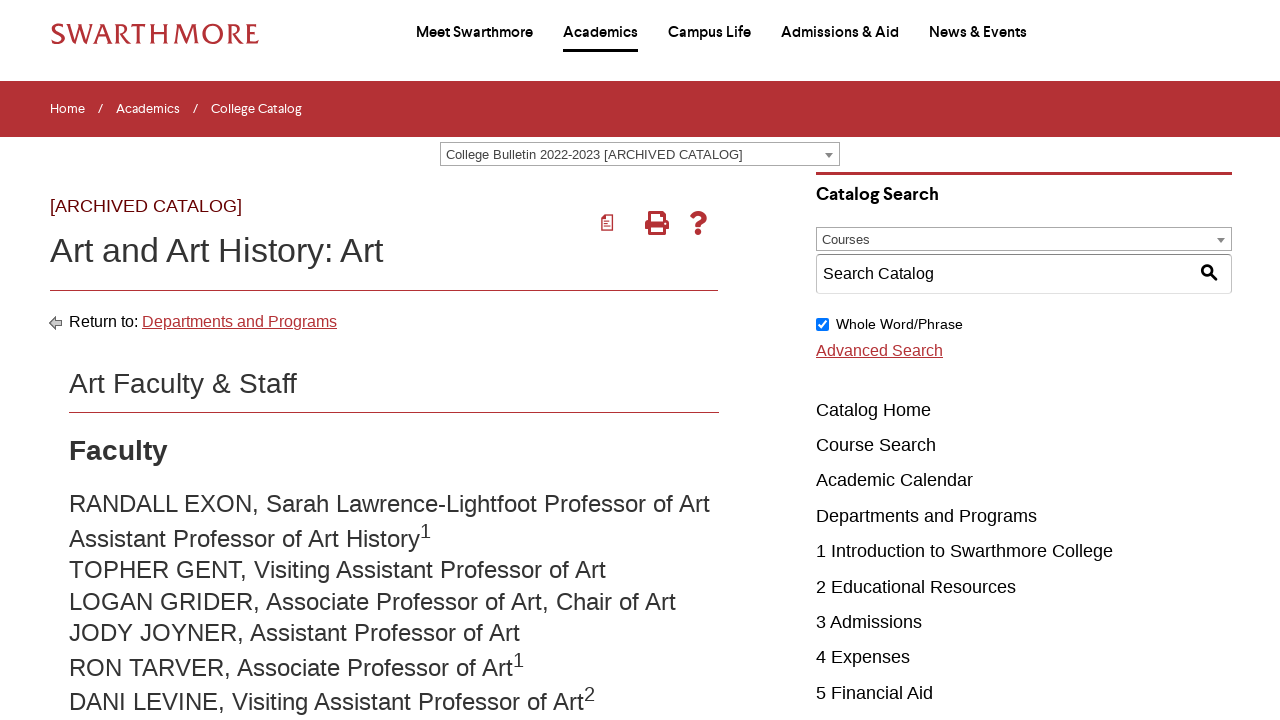